Tests a math quiz form by reading two numbers from the page, calculating their sum, selecting the correct answer from a dropdown, and submitting the form.

Starting URL: http://suninjuly.github.io/selects1.html

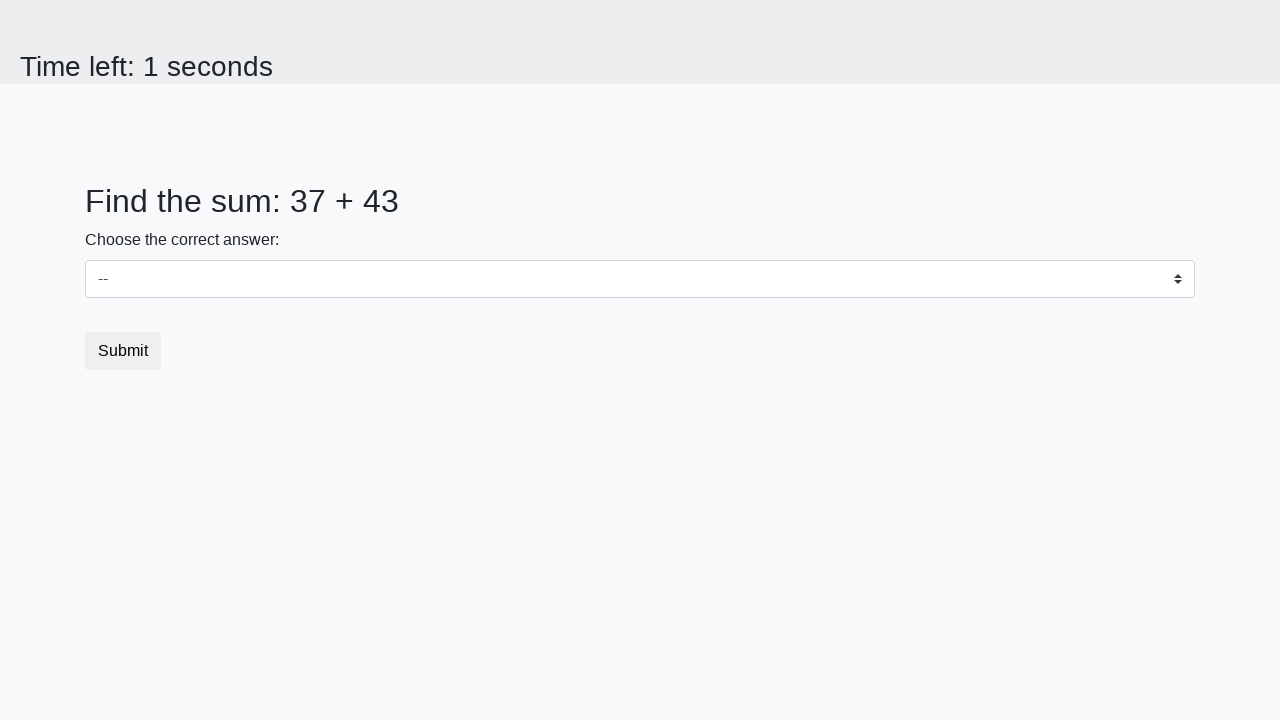

Read first number from #num1 element
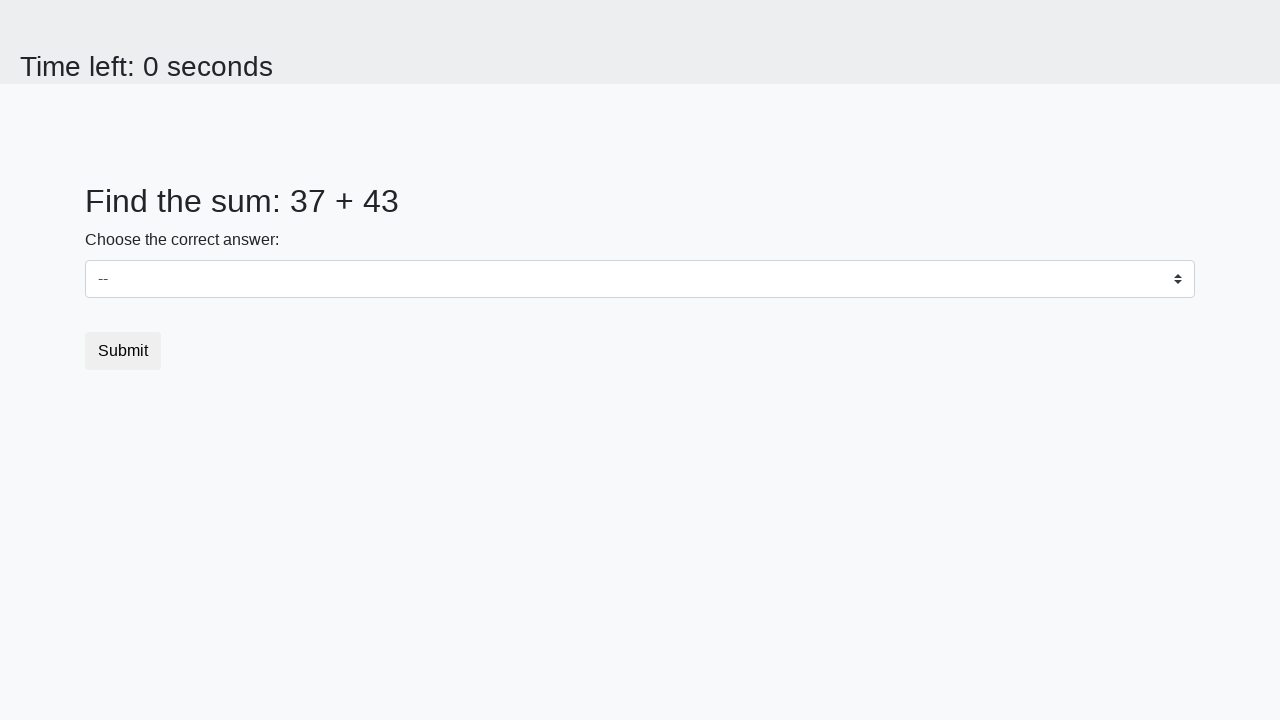

Read second number from #num2 element
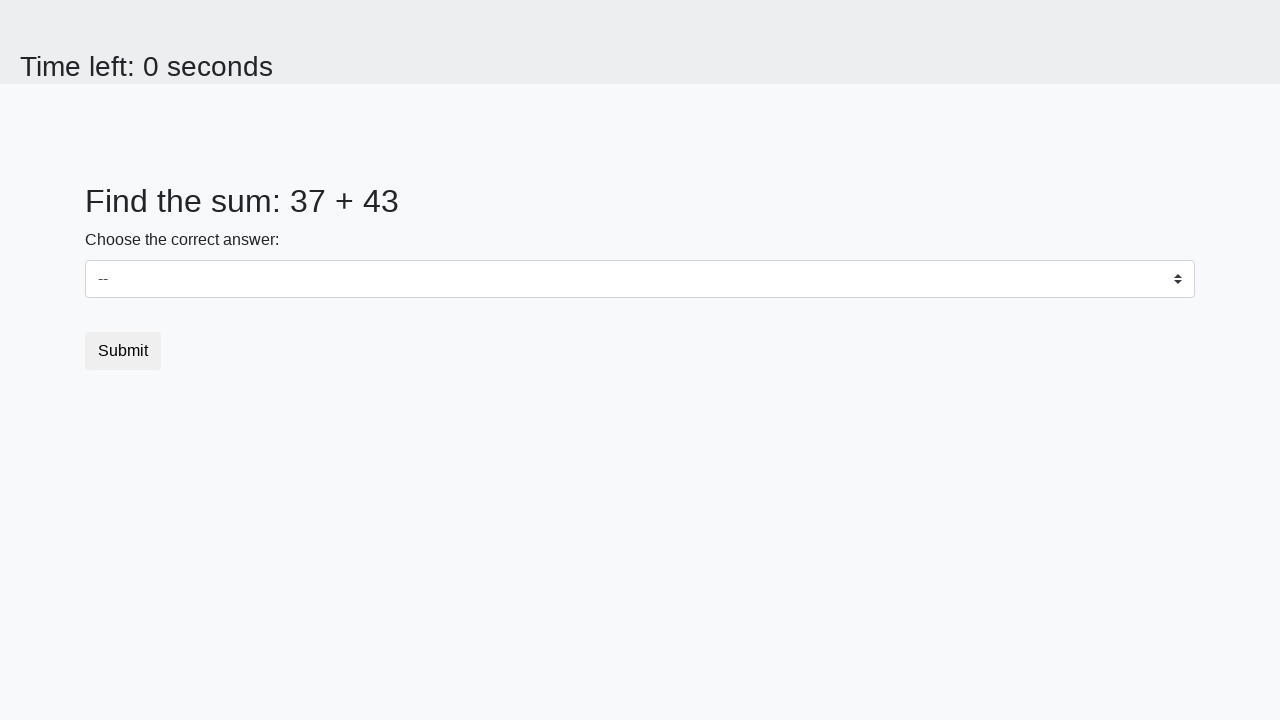

Calculated sum of 37 + 43 = 80
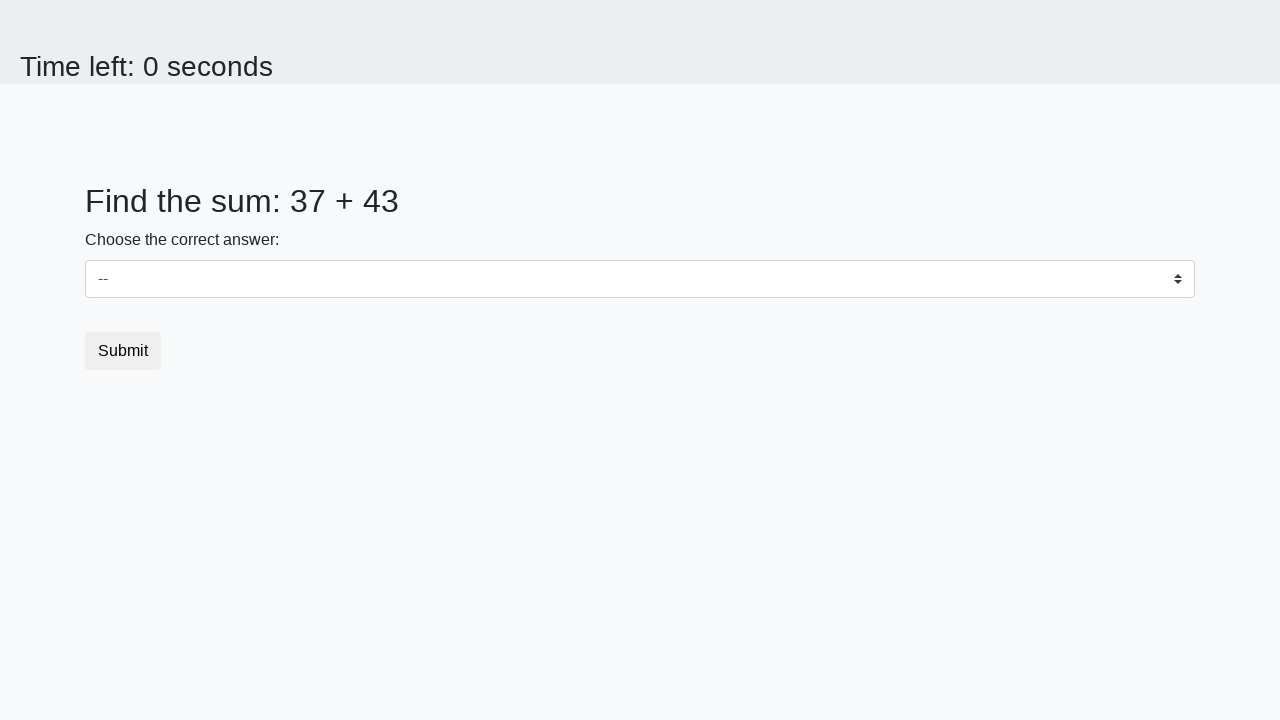

Selected value '80' from dropdown on select
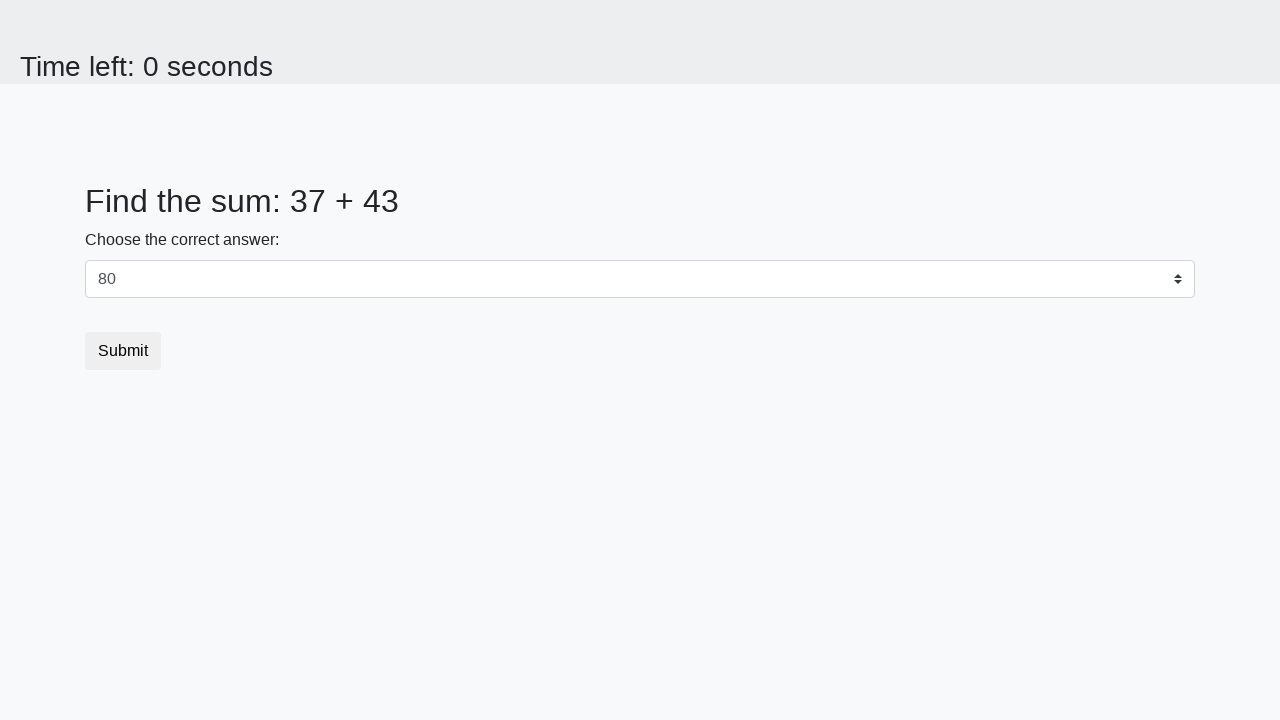

Clicked submit button to complete form at (123, 351) on .btn
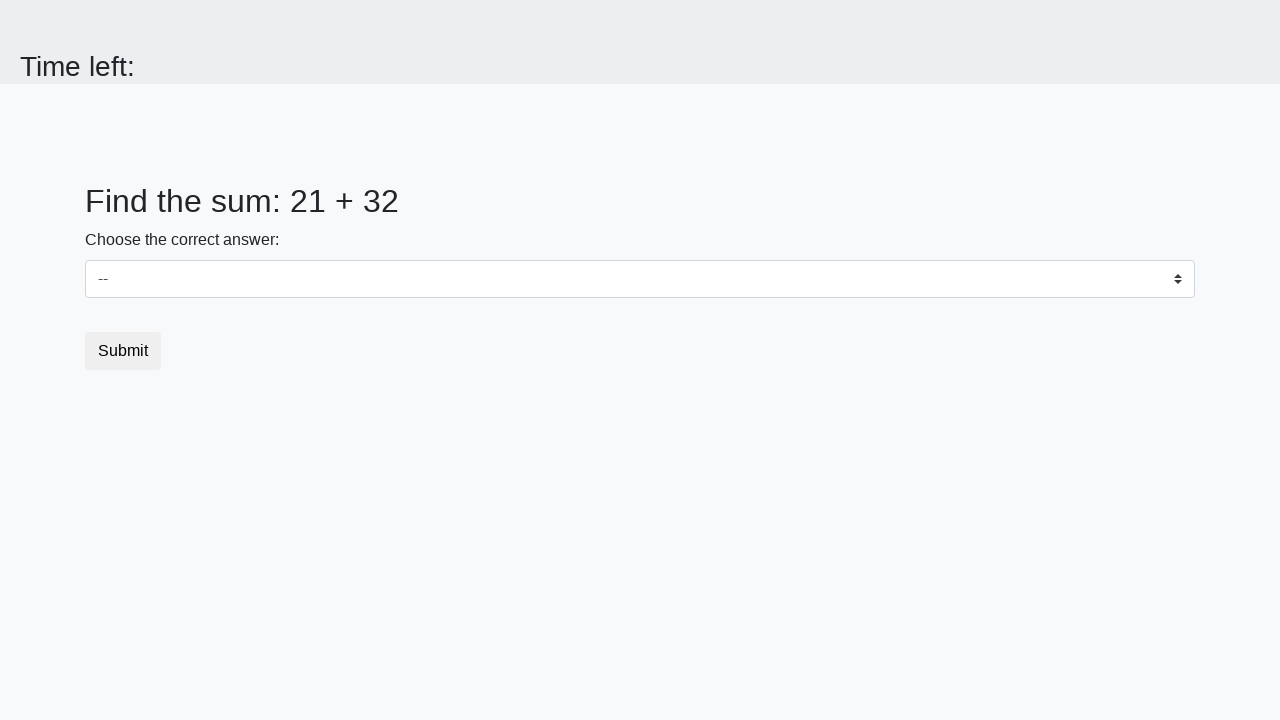

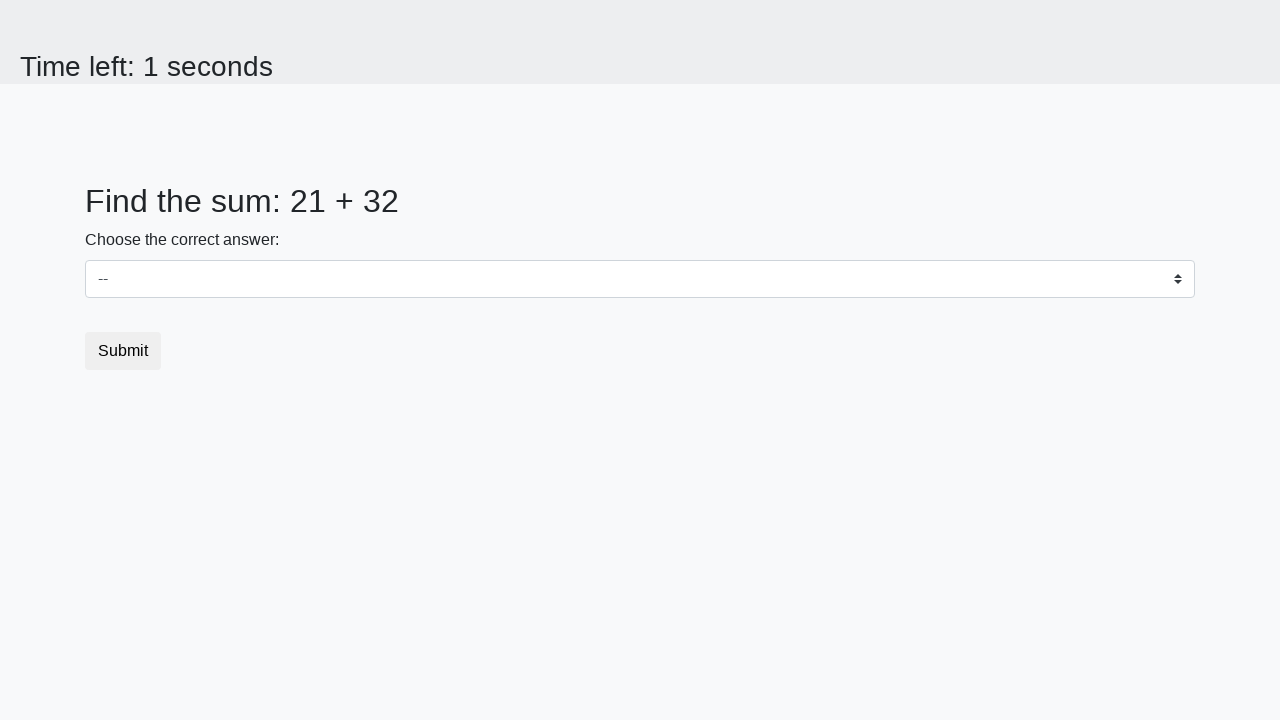